Tests confirm dialog alert functionality by triggering a confirm alert, dismissing it (clicking Cancel), and verifying the result message shows the alert was cancelled.

Starting URL: https://www.leafground.com/alert.xhtml

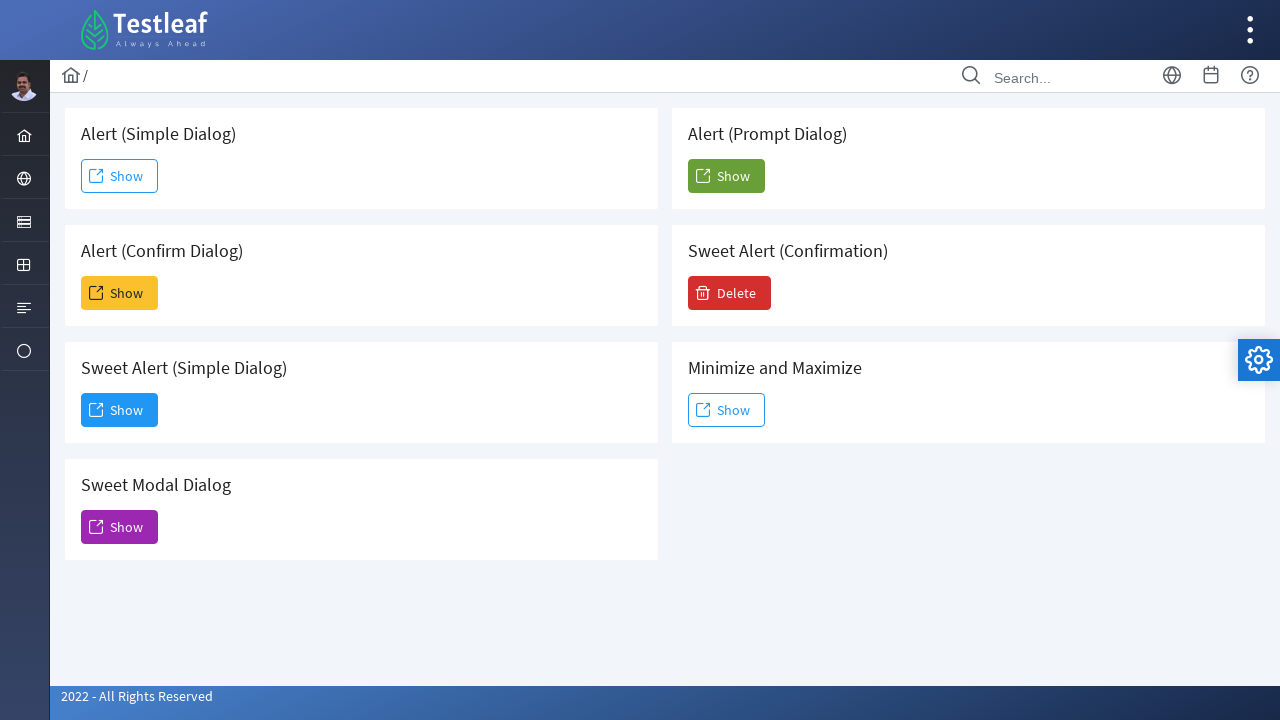

Clicked button to trigger confirm alert dialog at (96, 293) on xpath=//h5[text()=' Alert (Confirm Dialog)']/following::span
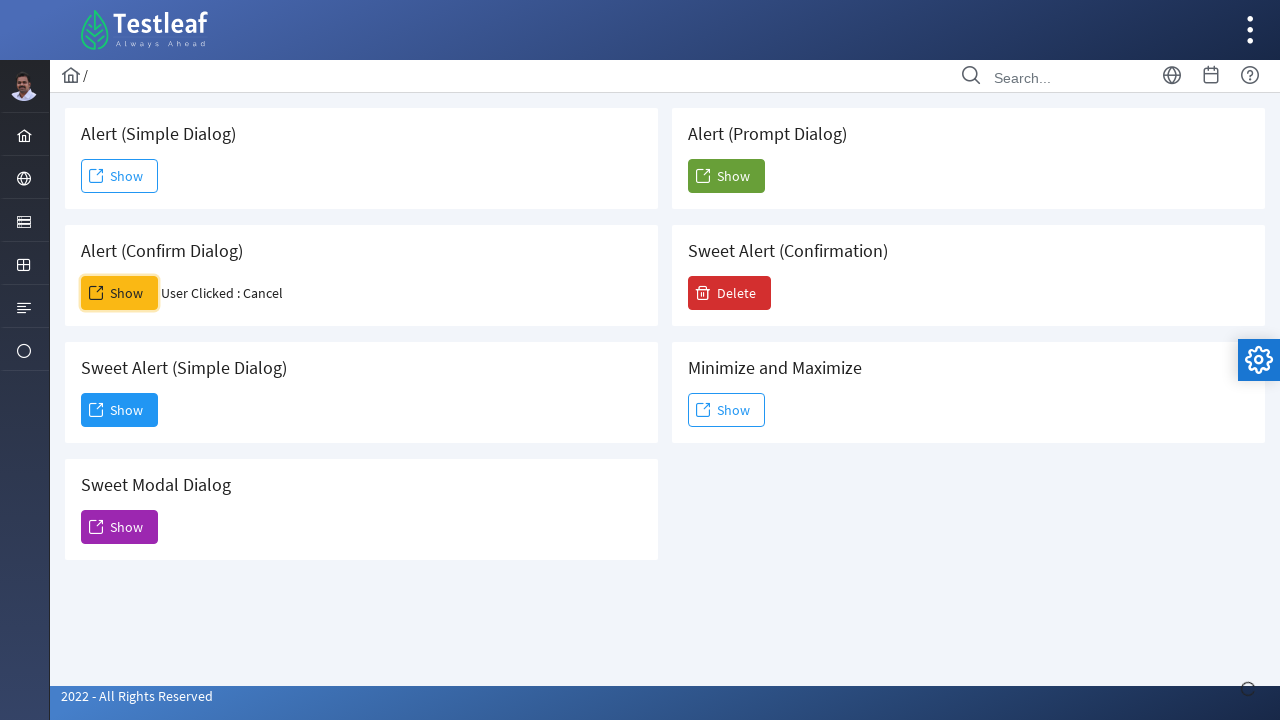

Set up dialog handler to dismiss (cancel) the alert
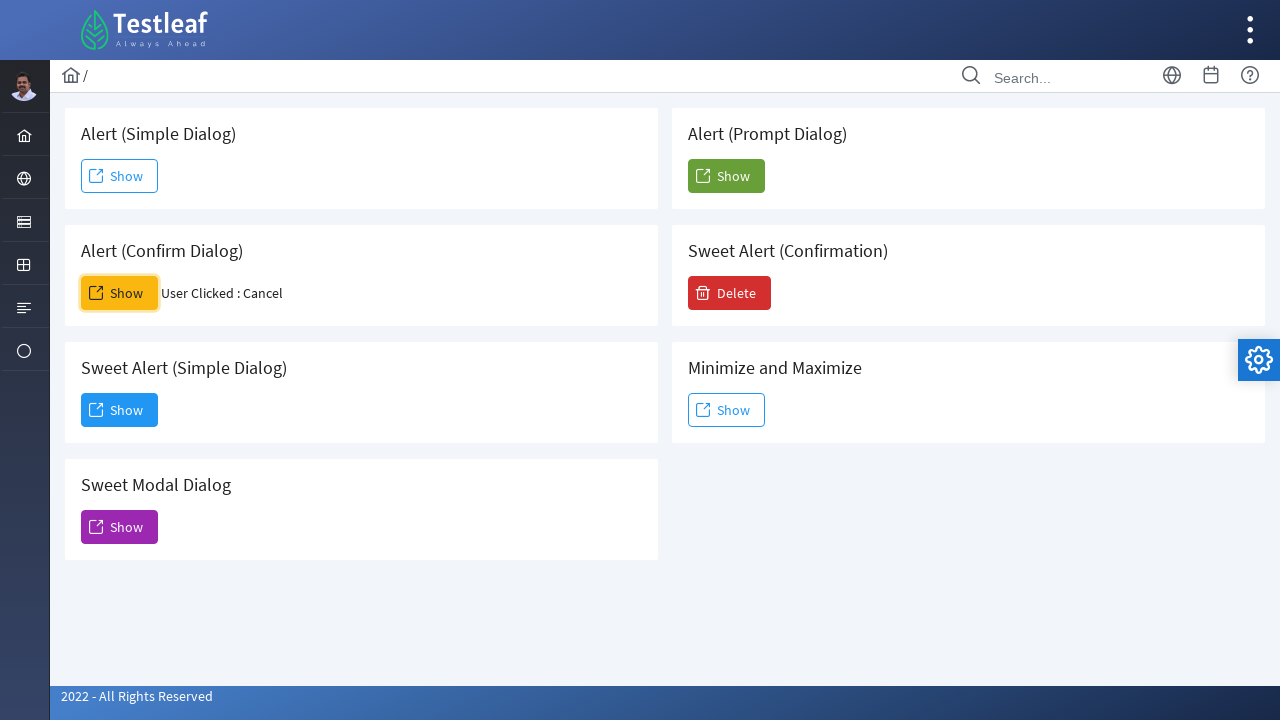

Waited 500ms for dialog to appear and be handled
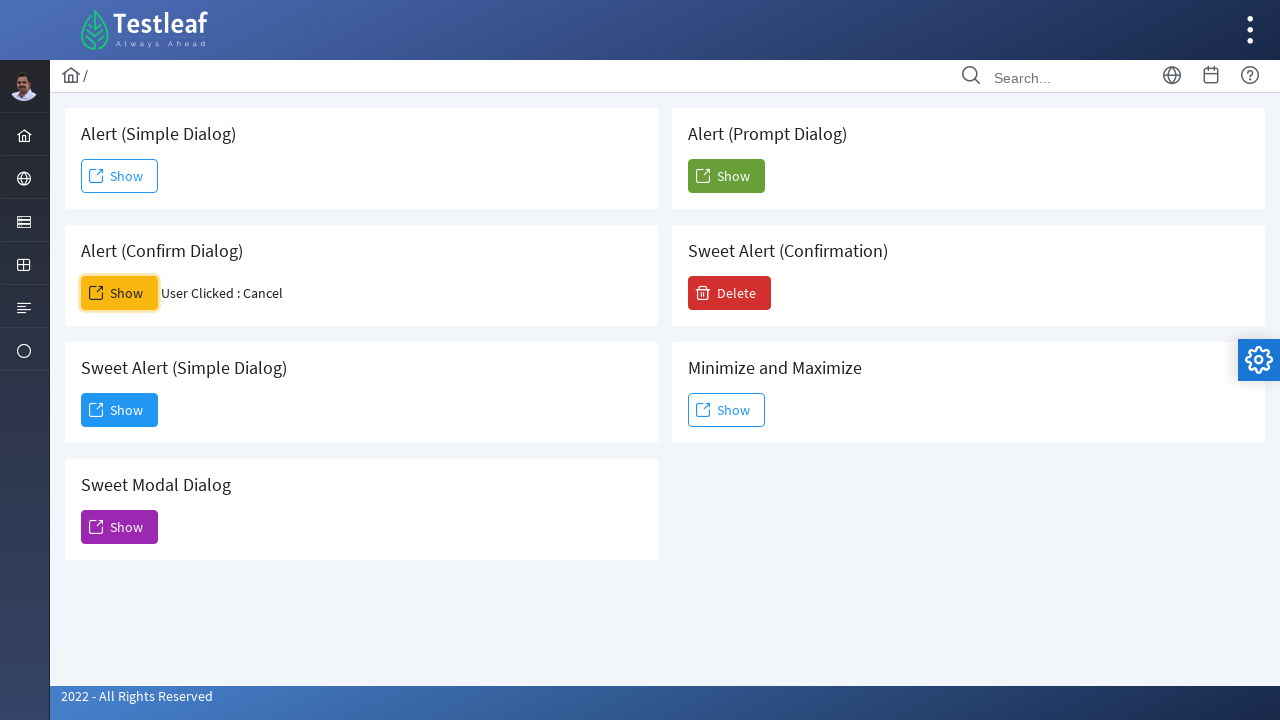

Re-clicked button to trigger confirm alert with handler active at (96, 293) on xpath=//h5[text()=' Alert (Confirm Dialog)']/following::span
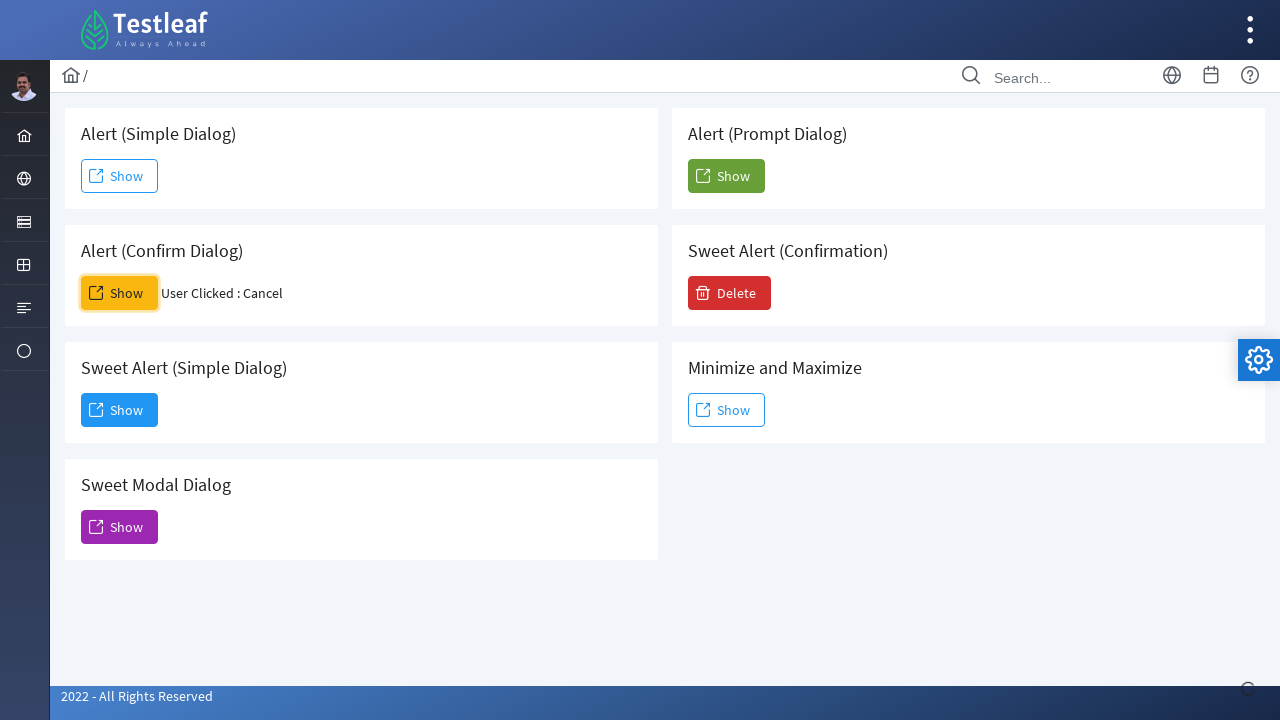

Result message element loaded after alert was dismissed
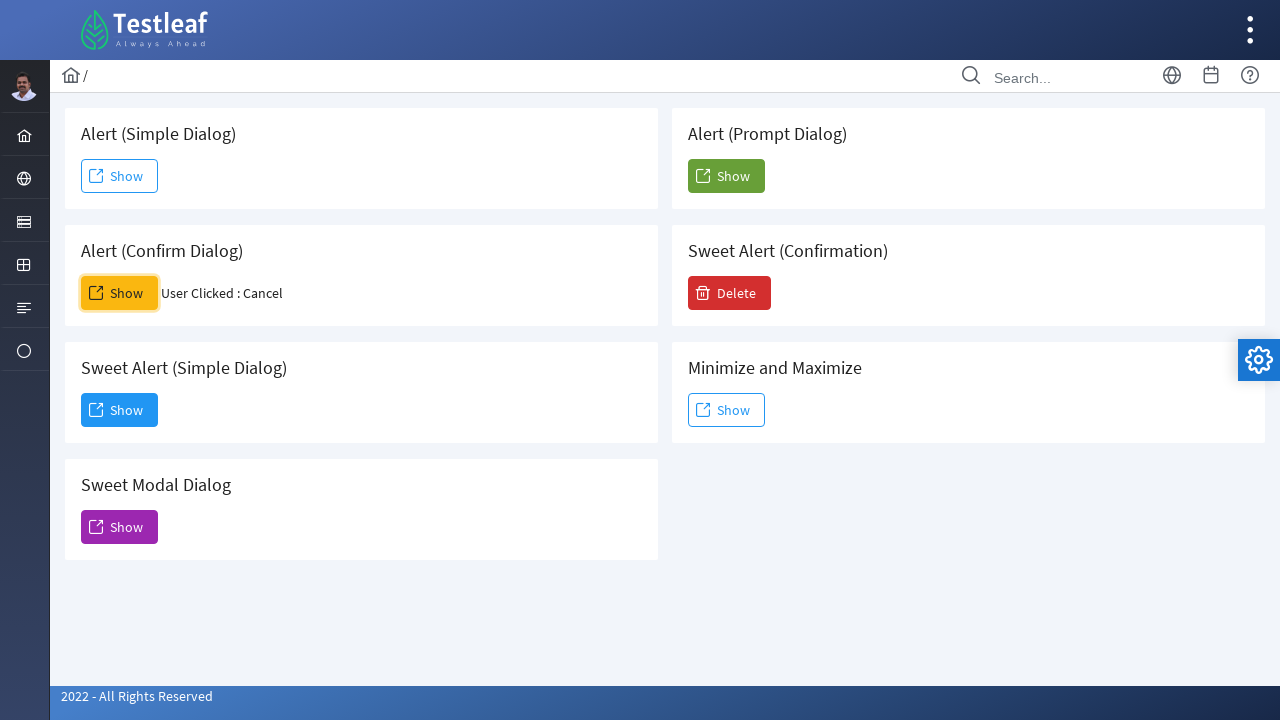

Retrieved result text: 'User Clicked : Cancel'
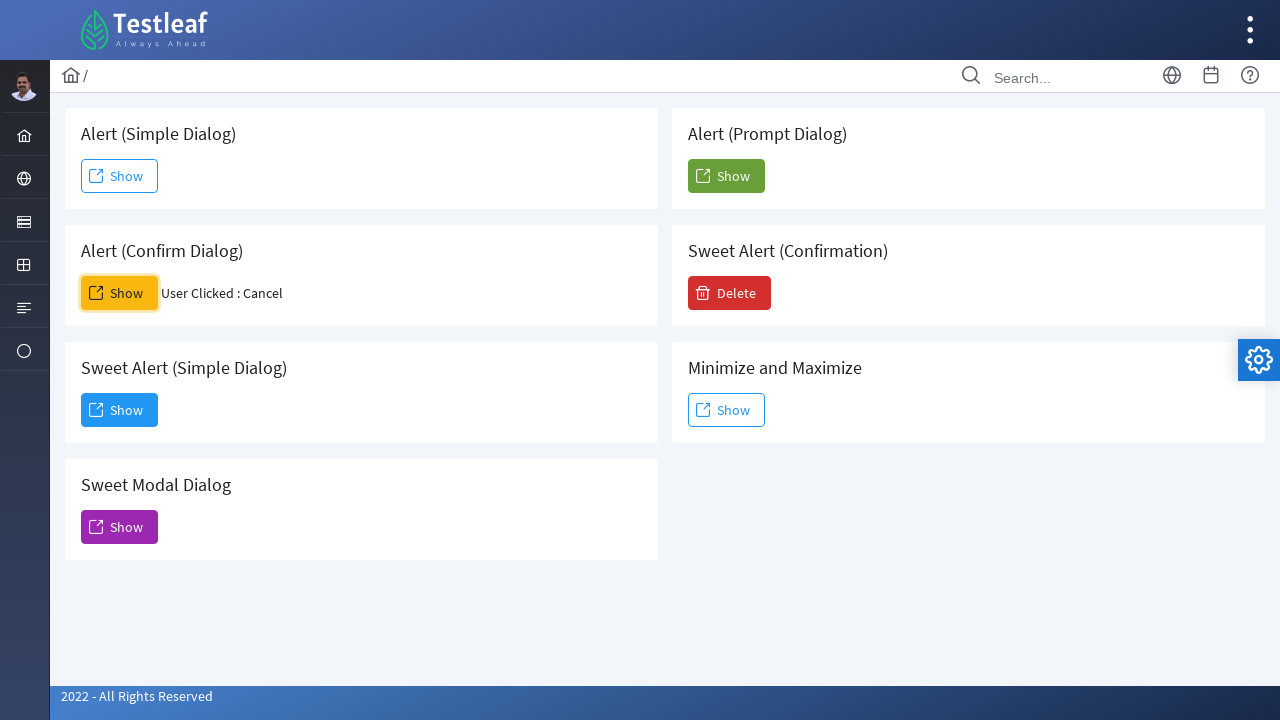

Verified result text contains 'Cancel' - alert was successfully dismissed
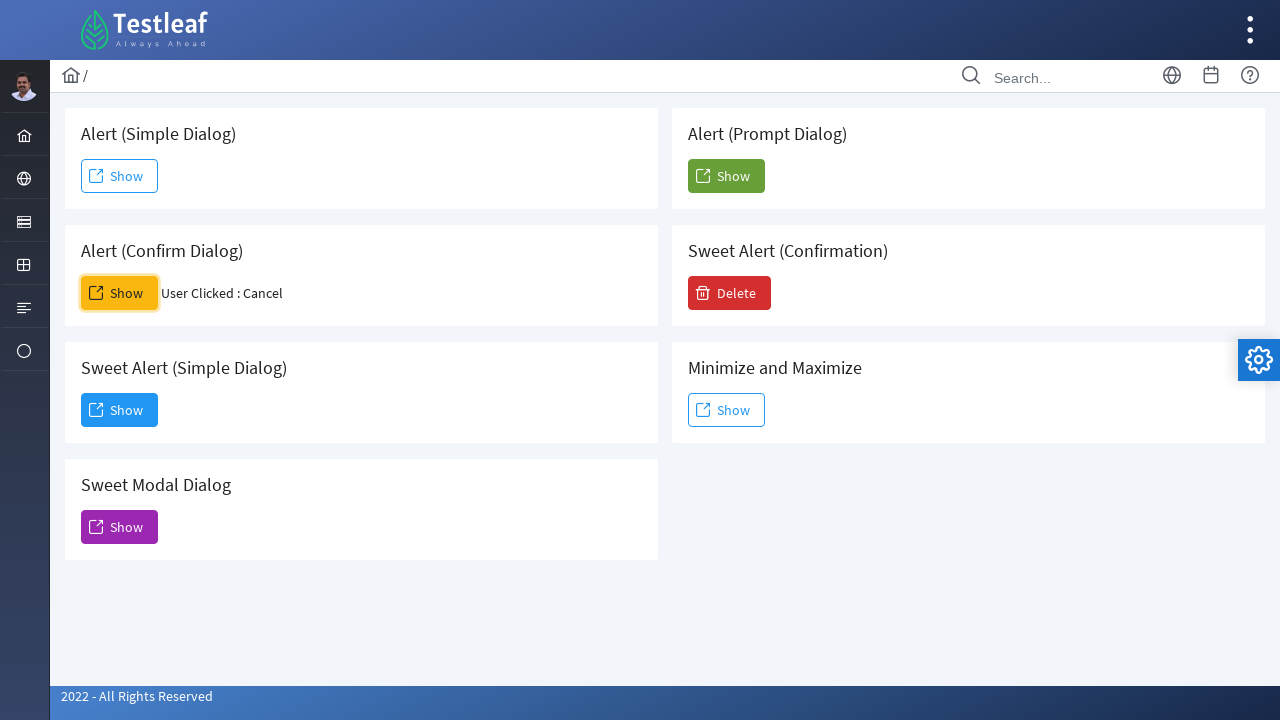

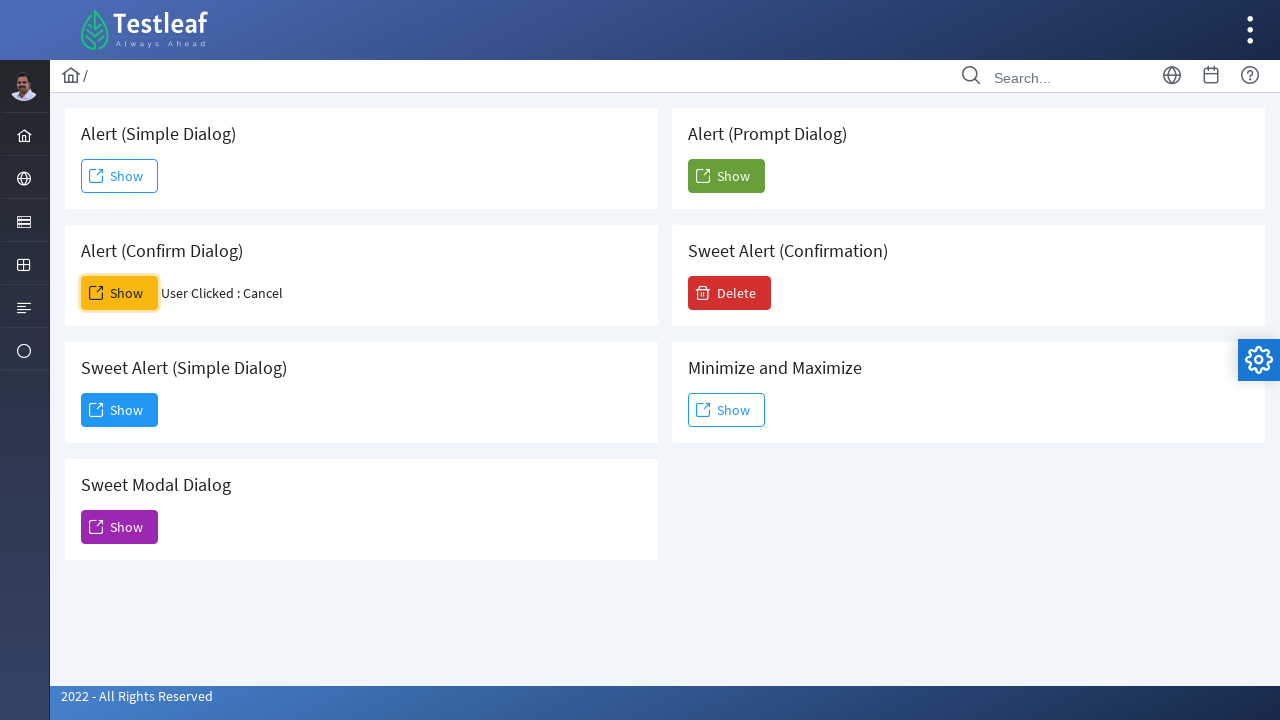